Tests clearing the complete state of all items by checking and unchecking toggle all

Starting URL: https://demo.playwright.dev/todomvc

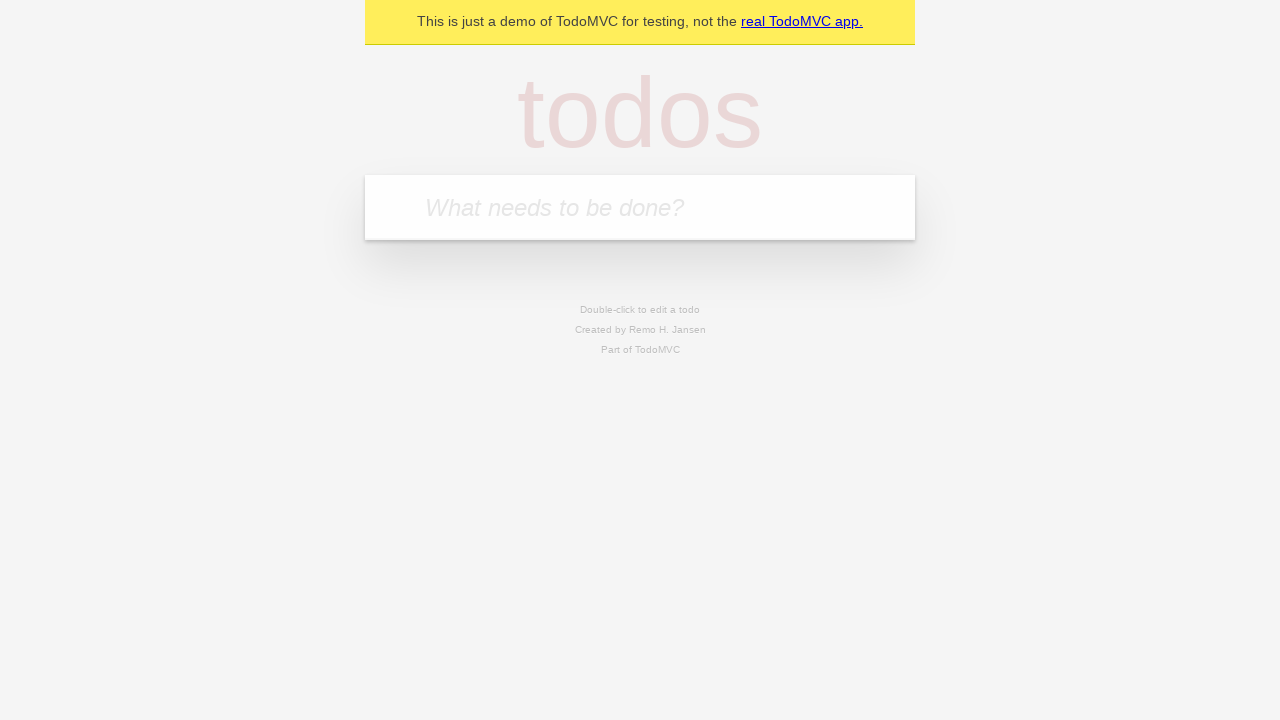

Filled todo input with 'buy some cheese' on internal:attr=[placeholder="What needs to be done?"i]
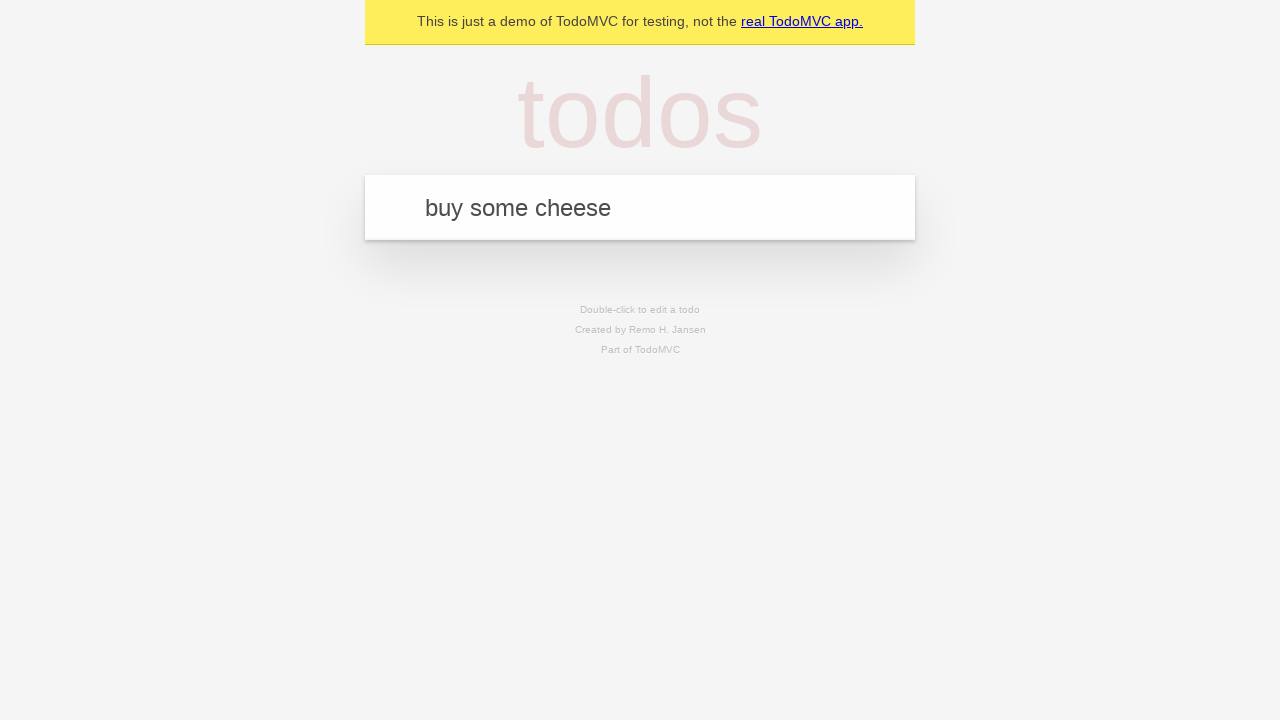

Pressed Enter to create first todo on internal:attr=[placeholder="What needs to be done?"i]
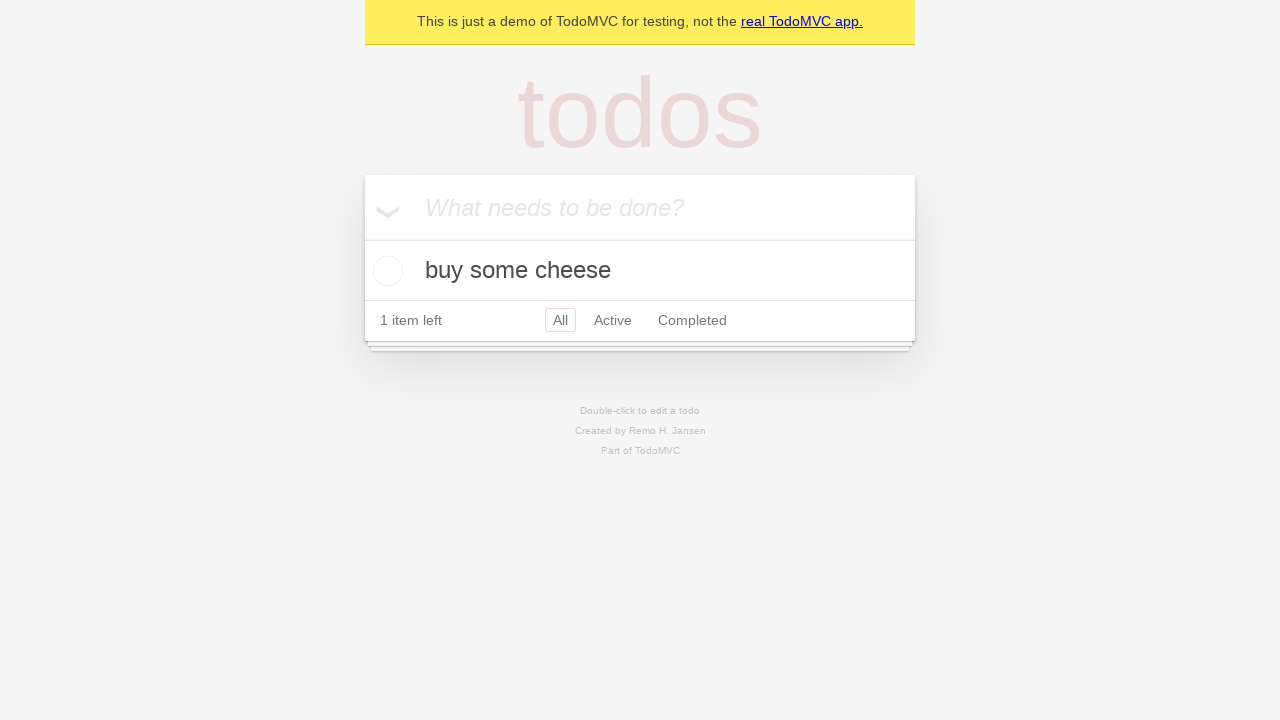

Filled todo input with 'feed the cat' on internal:attr=[placeholder="What needs to be done?"i]
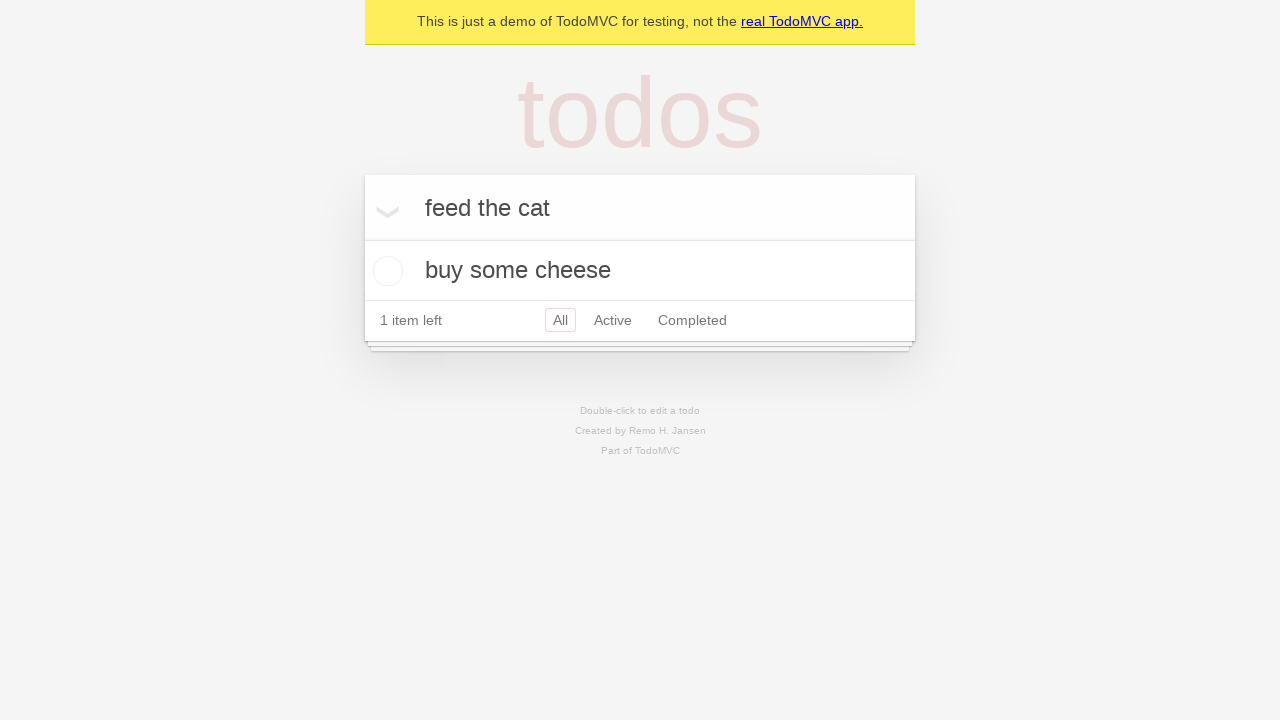

Pressed Enter to create second todo on internal:attr=[placeholder="What needs to be done?"i]
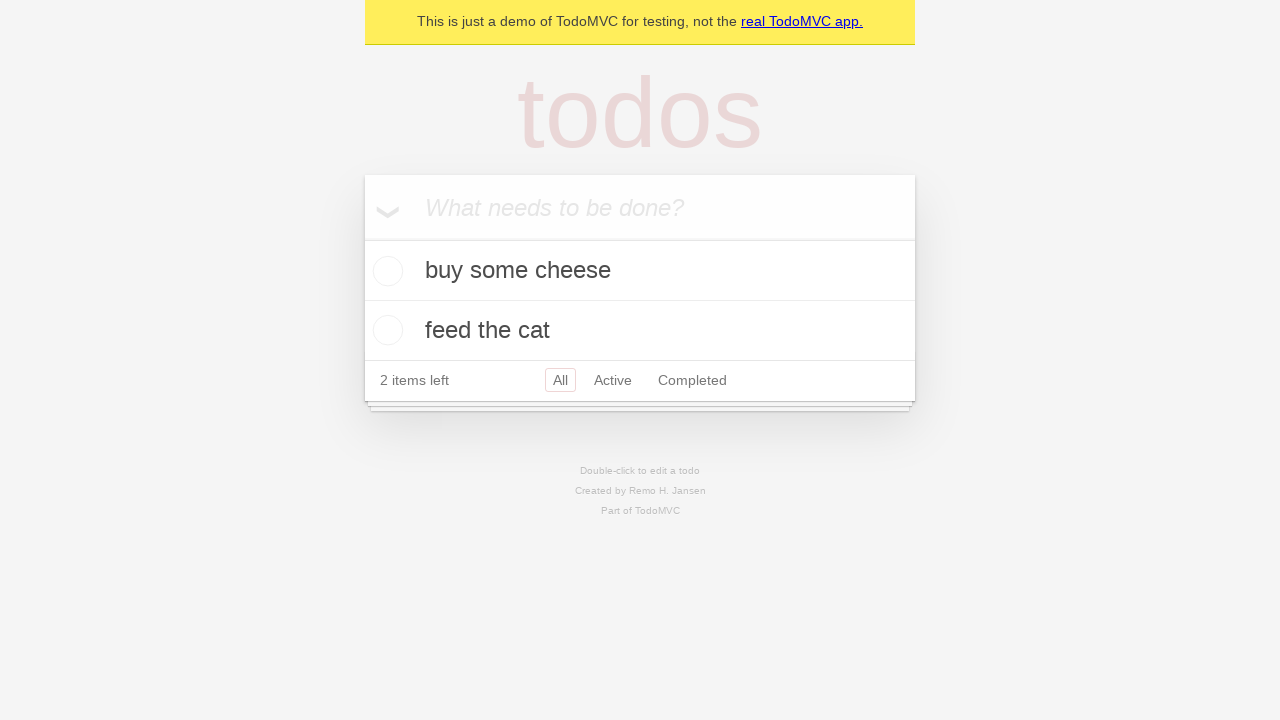

Filled todo input with 'book a doctors appointment' on internal:attr=[placeholder="What needs to be done?"i]
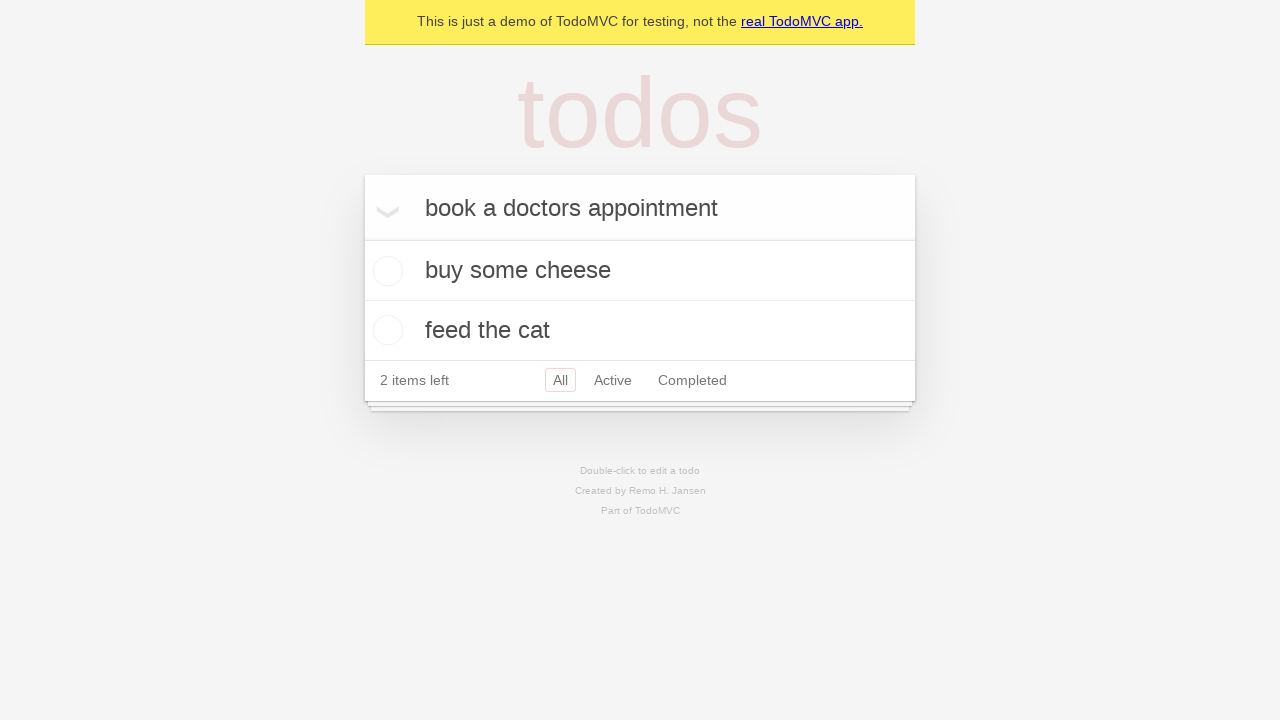

Pressed Enter to create third todo on internal:attr=[placeholder="What needs to be done?"i]
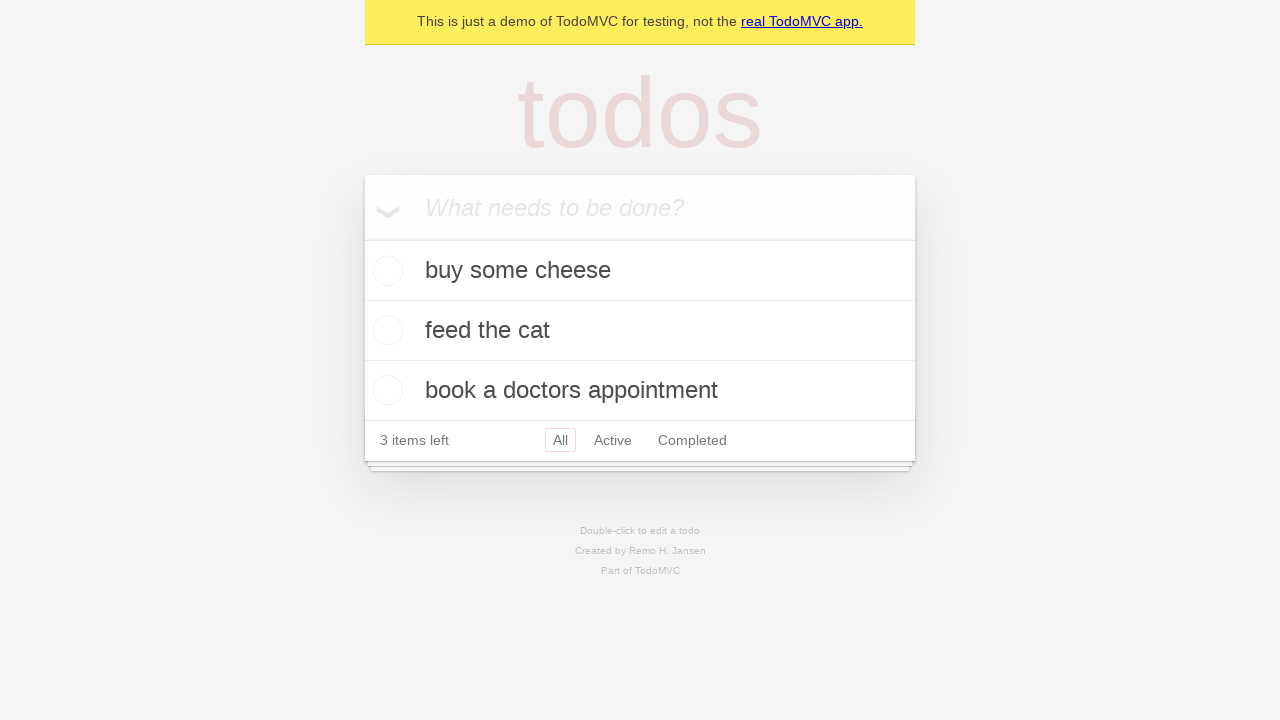

All three todos have been created
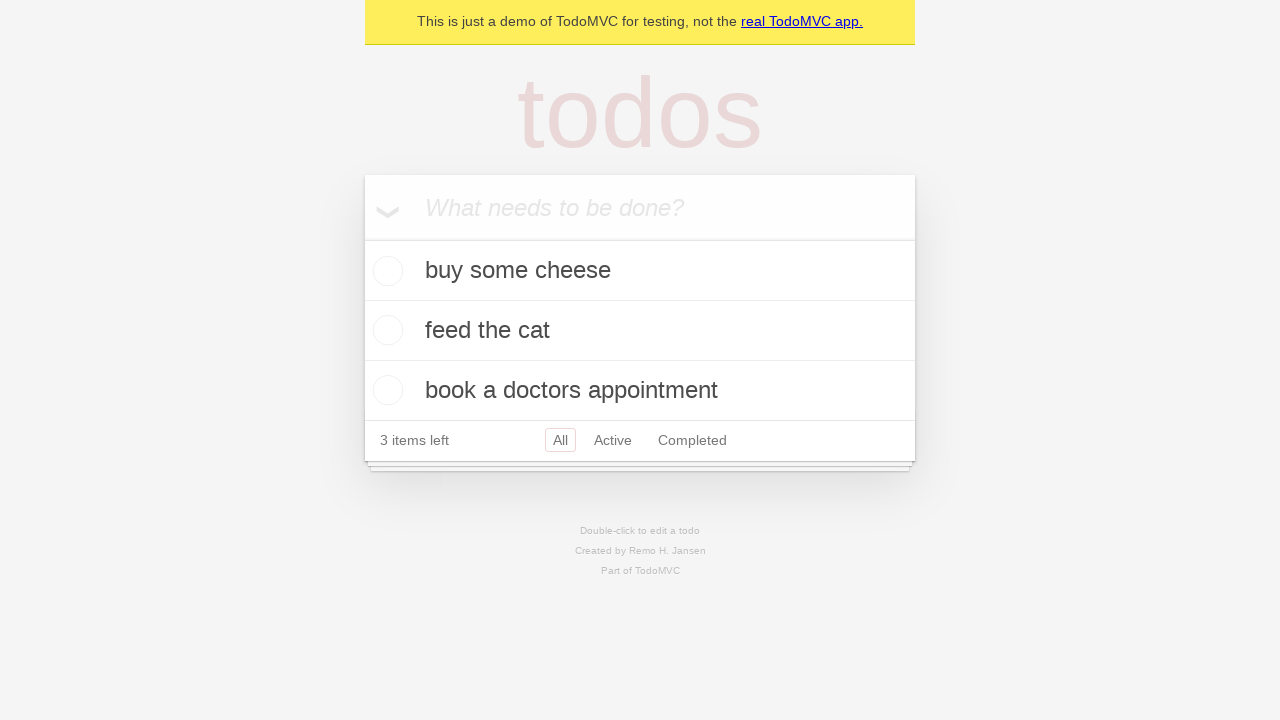

Located the 'Mark all as complete' toggle button
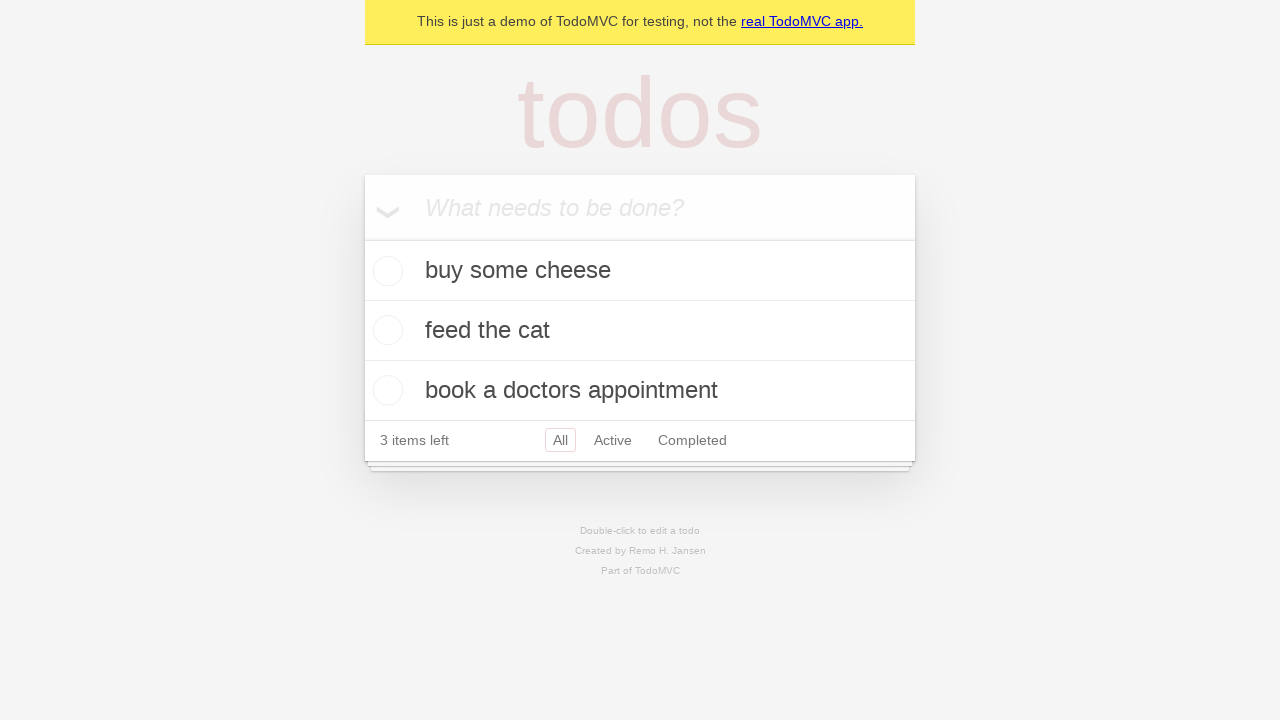

Clicked toggle all button to mark all todos as complete at (362, 238) on internal:label="Mark all as complete"i
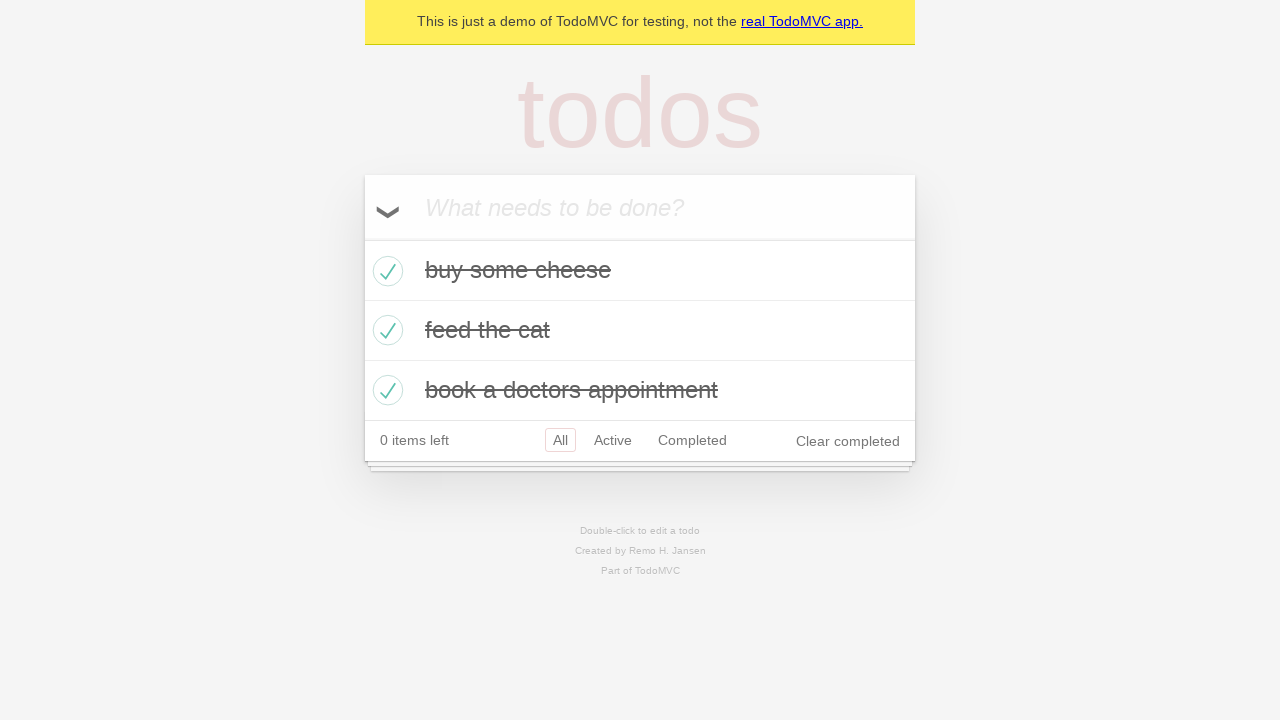

Clicked toggle all button to uncheck all completed todos at (362, 238) on internal:label="Mark all as complete"i
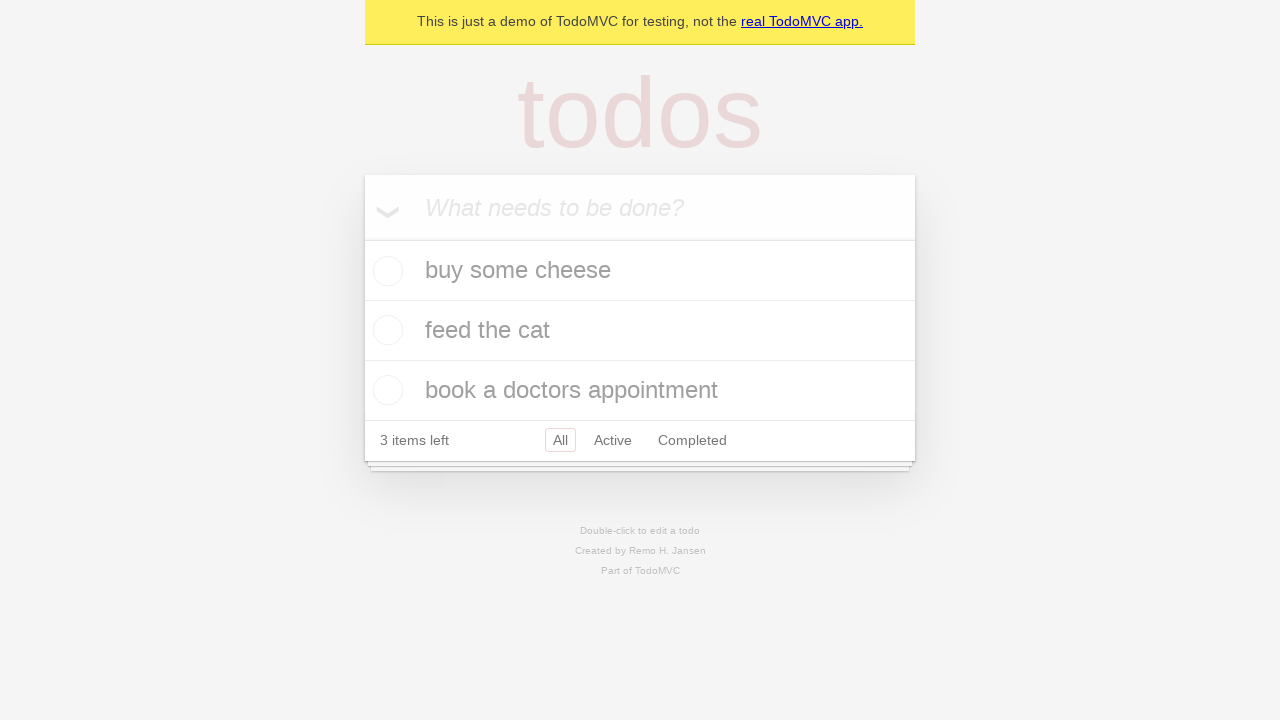

Waited 500ms for uncompleted state to settle
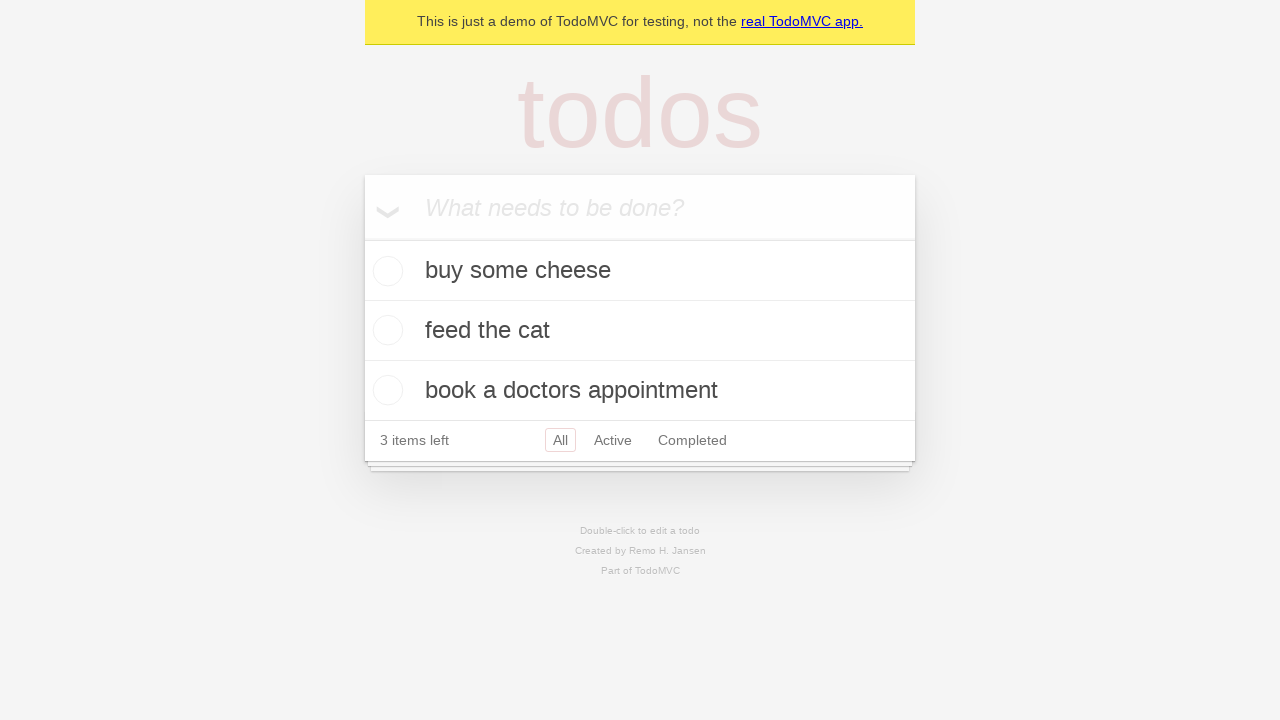

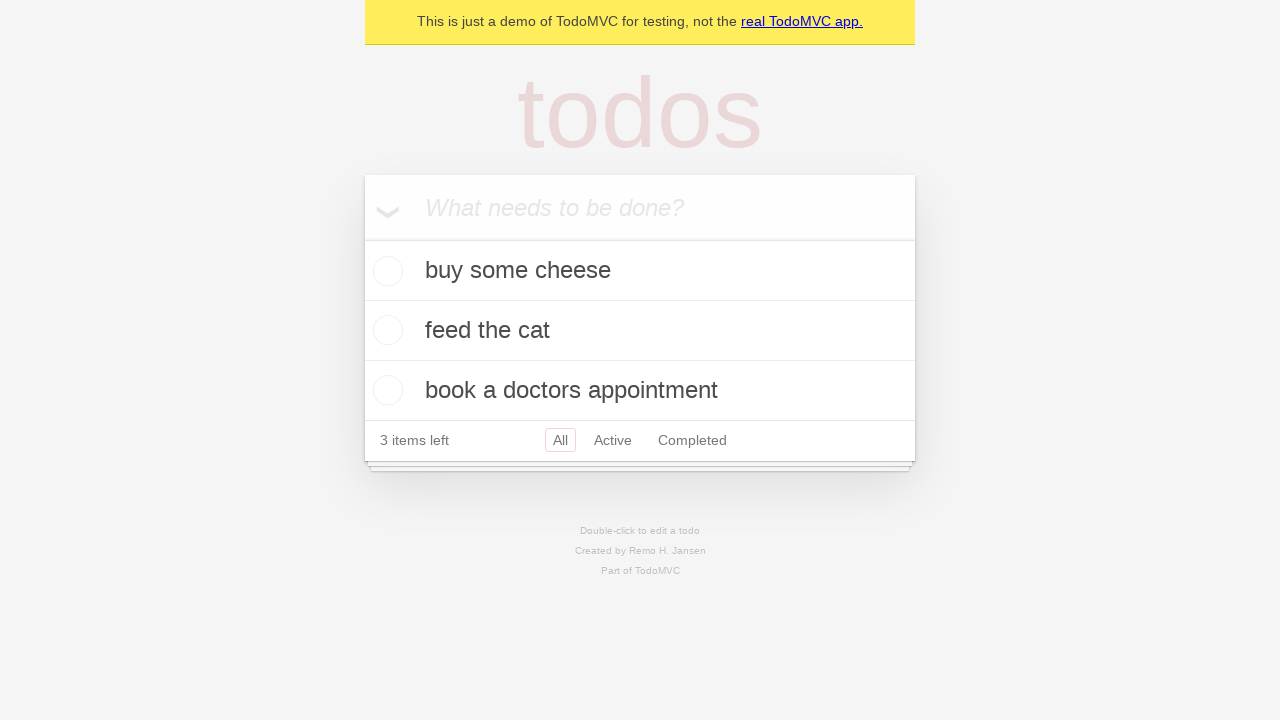